Tests dynamic dropdown functionality for origin station selection by clicking on the dropdown and selecting different cities

Starting URL: https://rahulshettyacademy.com/dropdownsPractise/

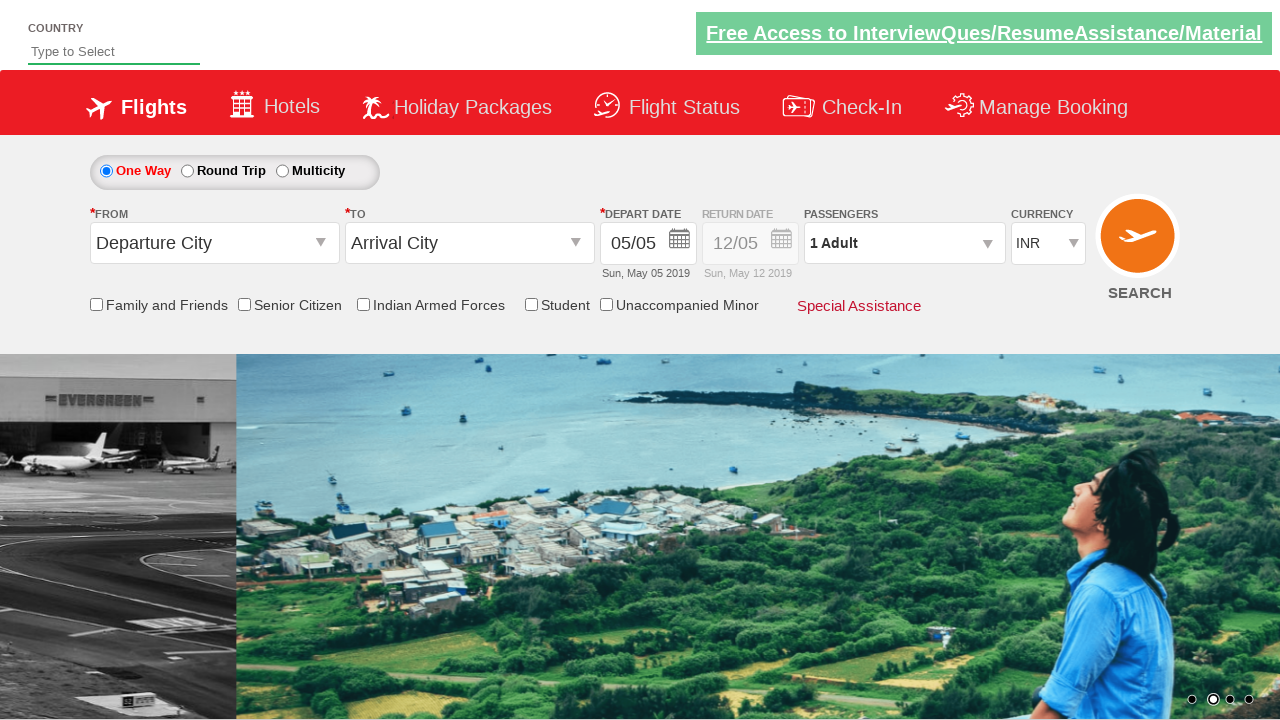

Clicked on origin station dropdown at (214, 243) on (//input[contains(@id,'originStation1')])[1]
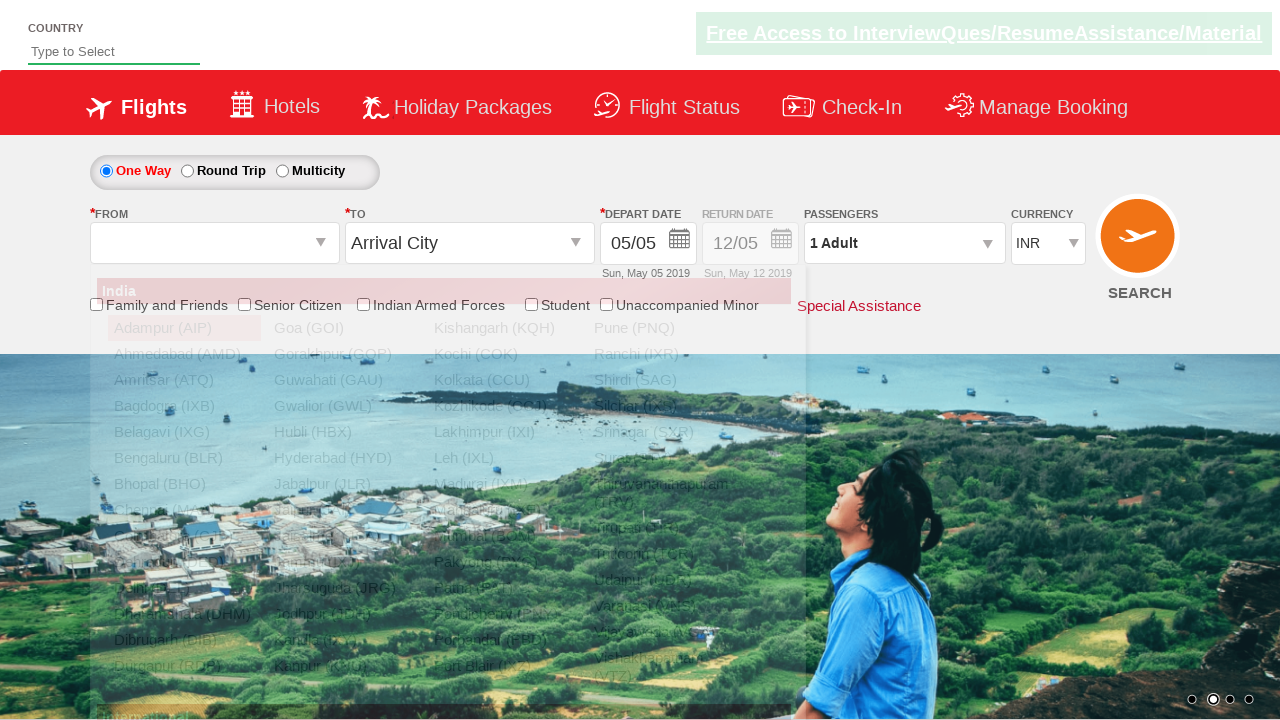

Selected Goa (GOI) from the dropdown at (344, 328) on xpath=//div[@id='glsctl00_mainContent_ddl_originStation1_CTNR'] //a[text()=' Goa
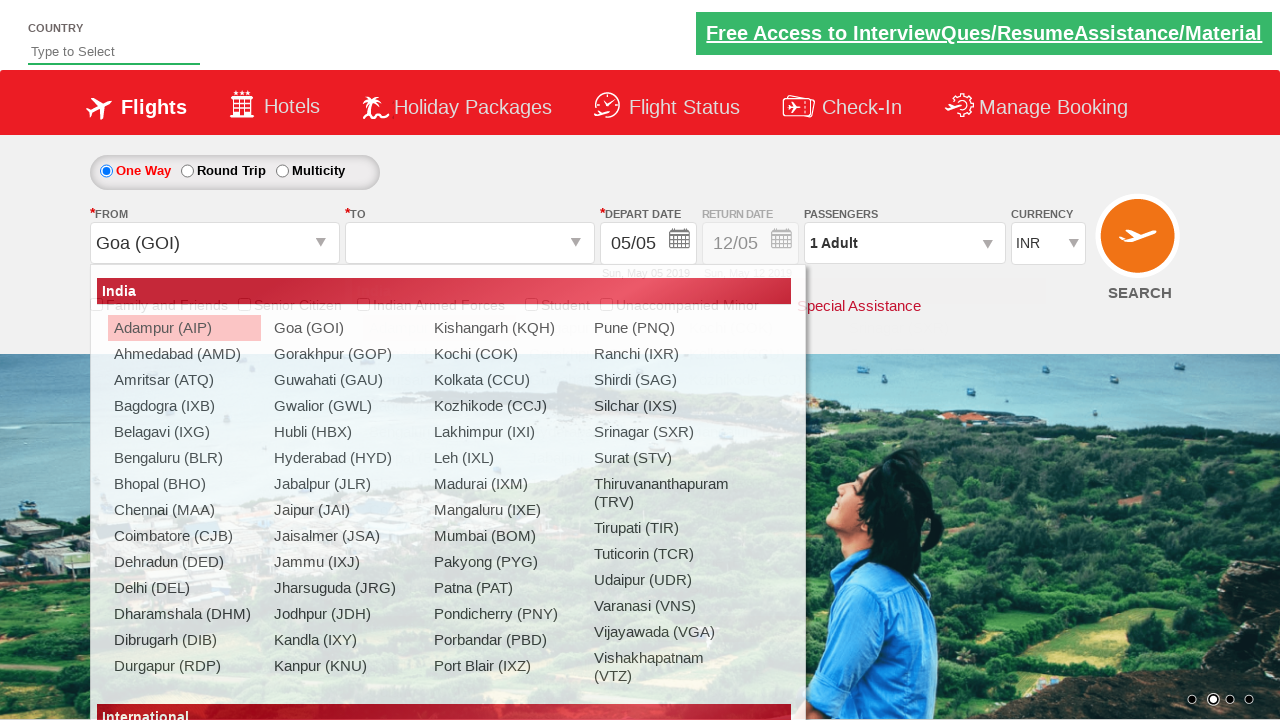

Waited for dropdown to update
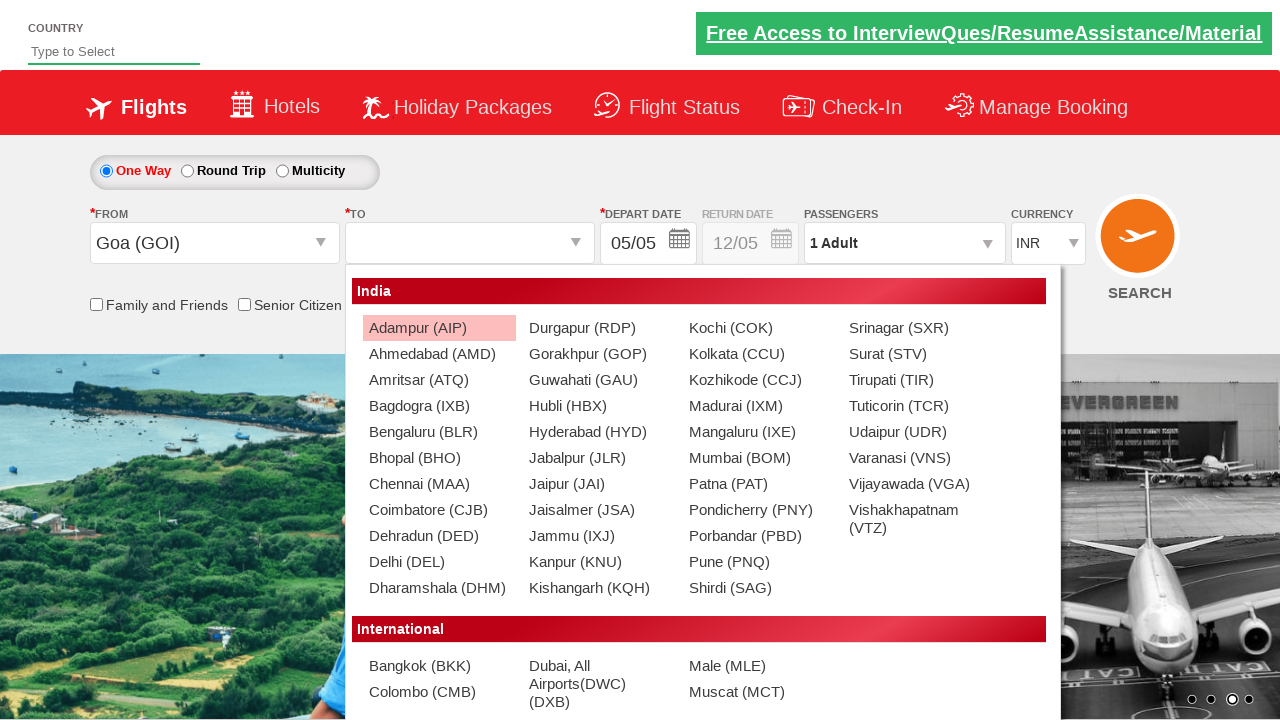

Clicked on origin station dropdown again at (214, 243) on (//input[contains(@id,'originStation1')])[1]
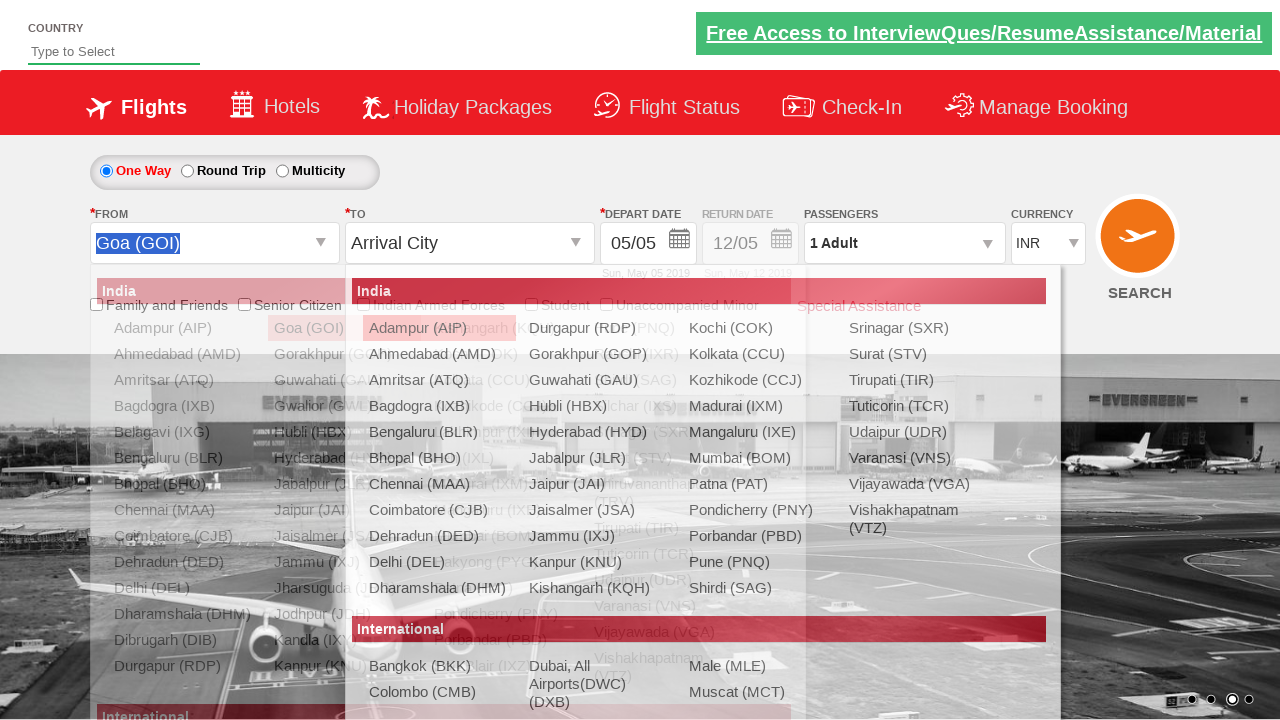

Selected Jammu (IXJ) from the dropdown at (344, 562) on xpath=//div[@id='glsctl00_mainContent_ddl_originStation1_CTNR'] //a[text()=' Jam
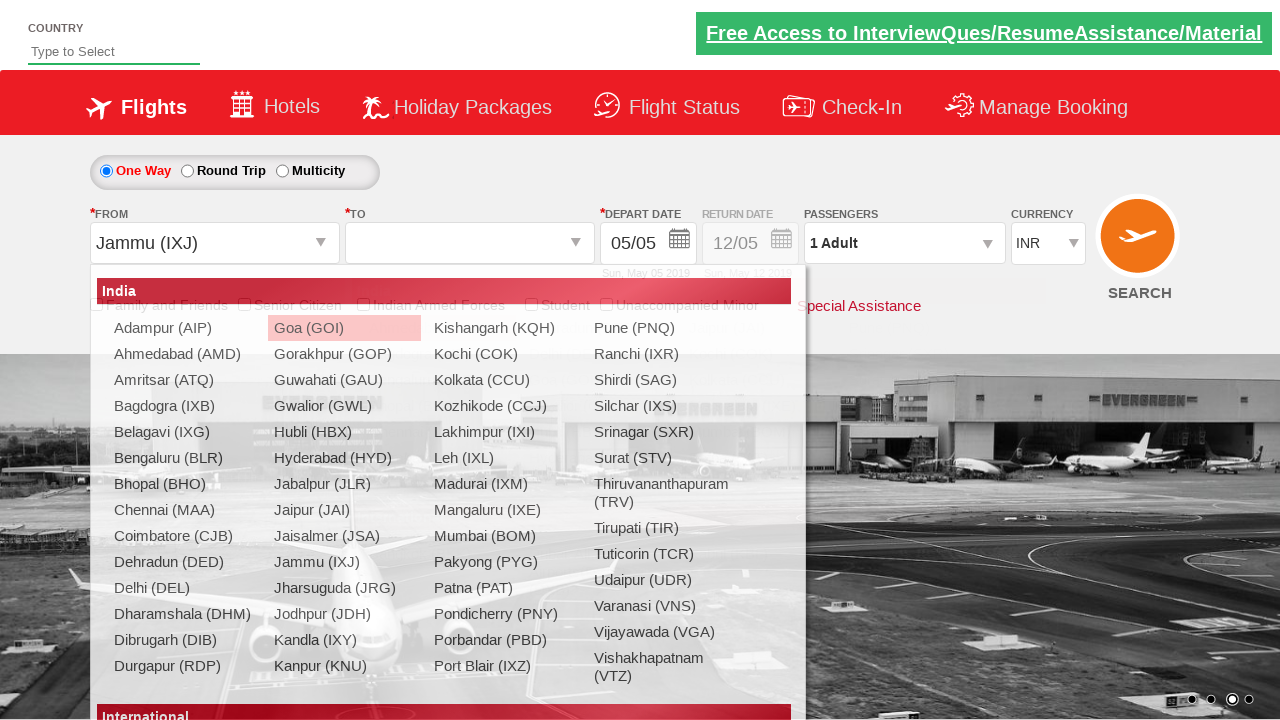

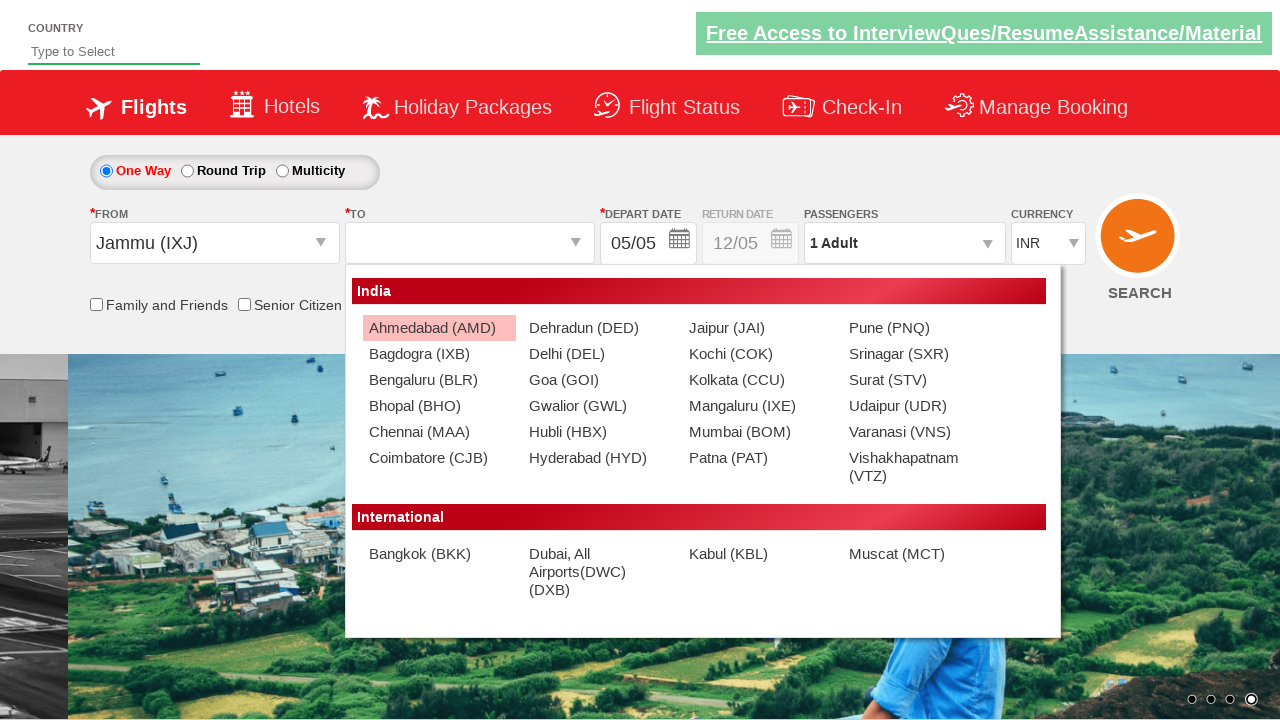